Tests registration form phone number validation with invalid phone number formats (too short and wrong prefix)

Starting URL: https://alada.vn/tai-khoan/dang-ky.html

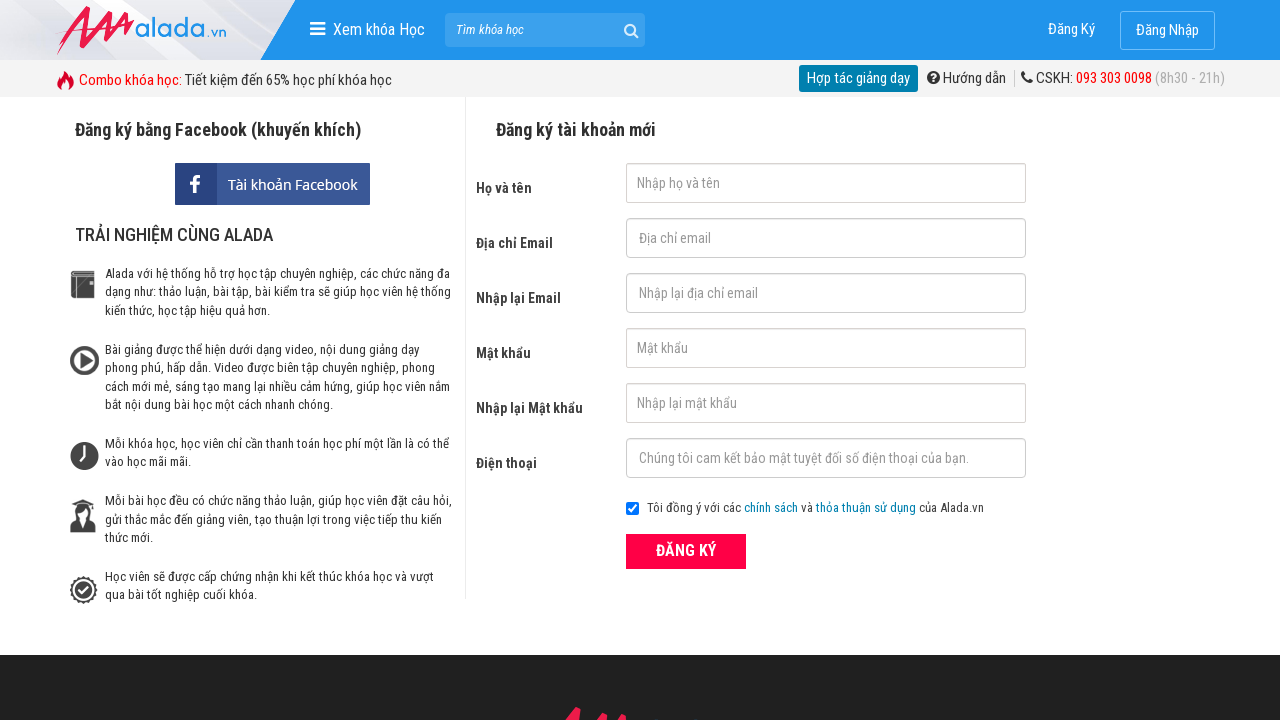

Filled first name field with 'Steve Job' on #txtFirstname
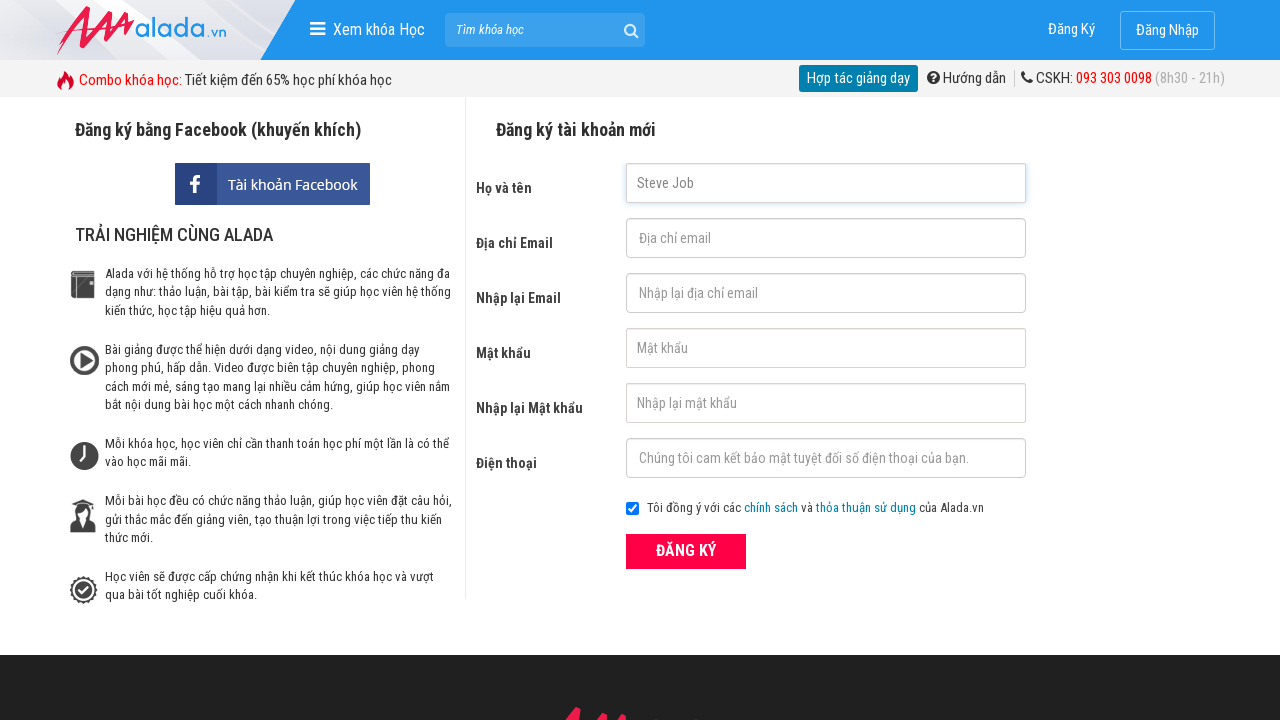

Filled email field with '123@456@789' on #txtEmail
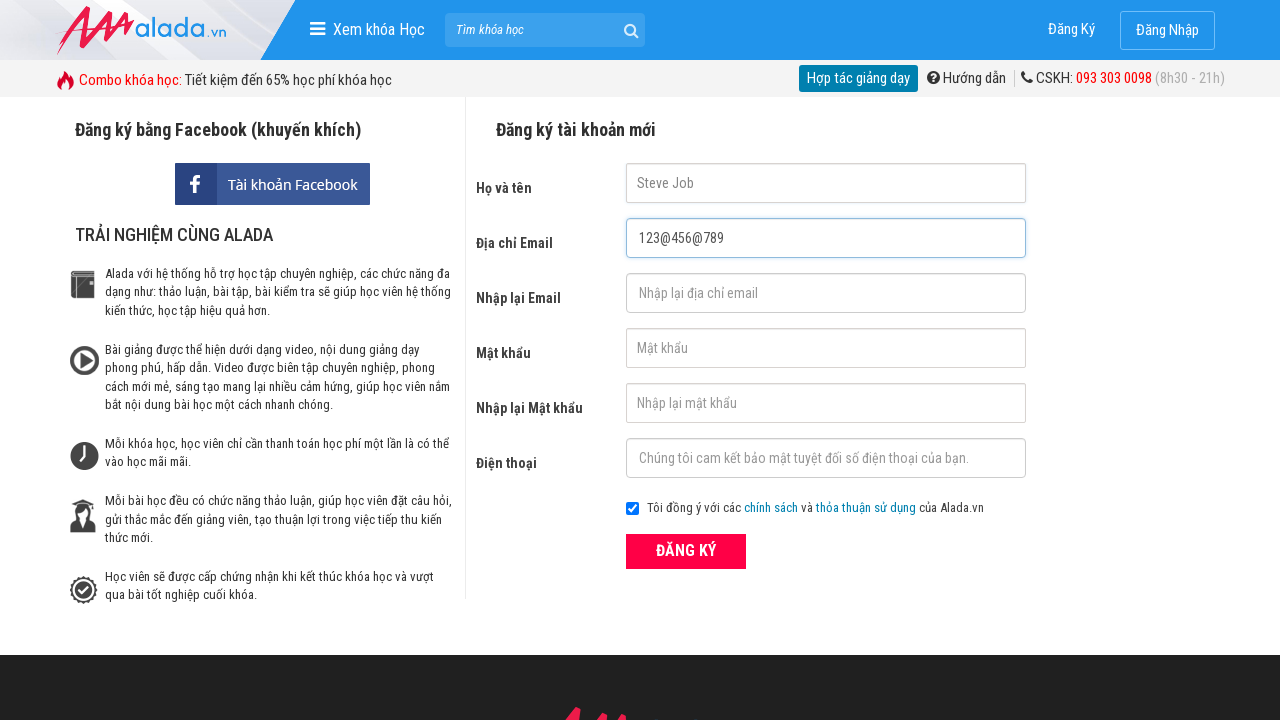

Filled confirm email field with '123@456@789' on #txtCEmail
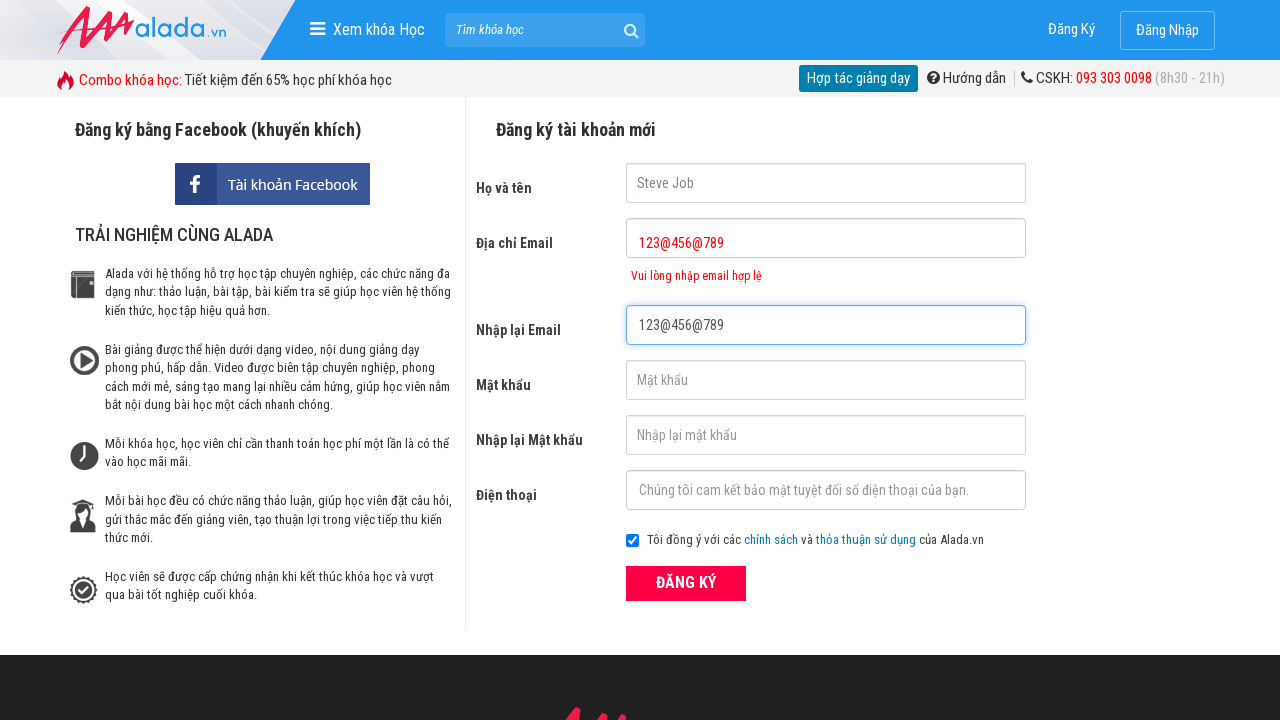

Filled password field with '123456' on #txtPassword
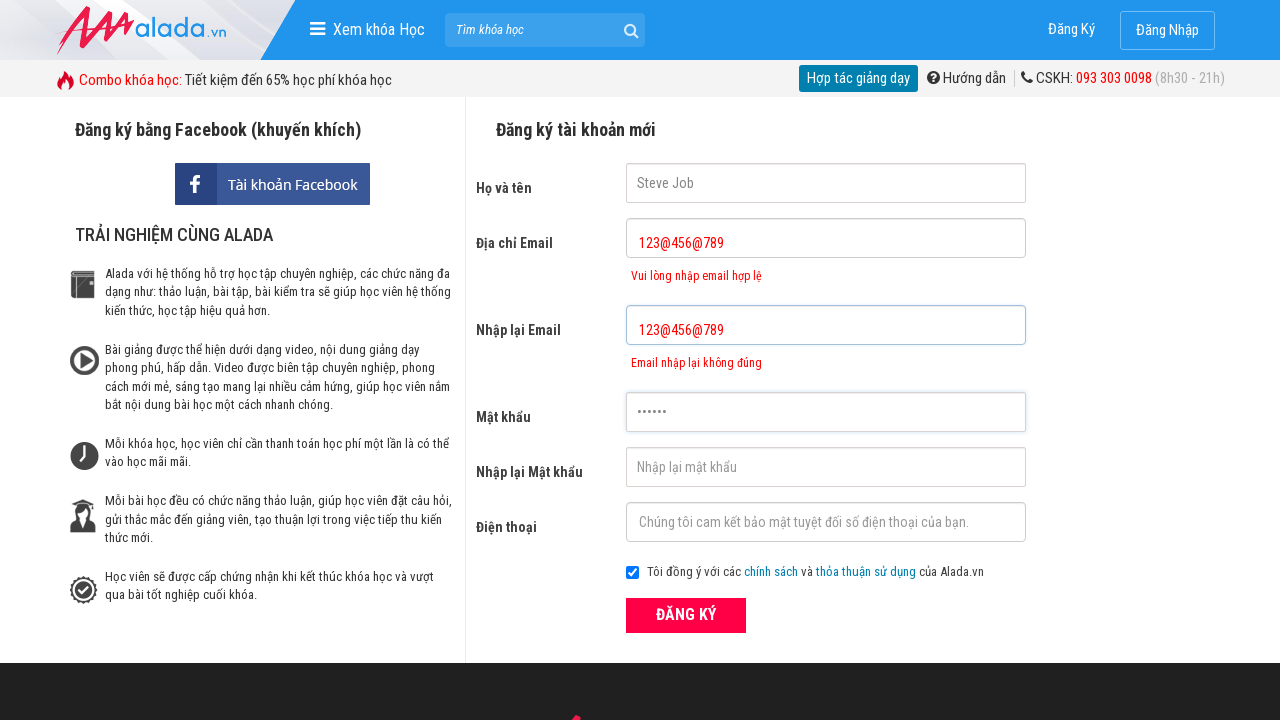

Filled confirm password field with '123456' on #txtCPassword
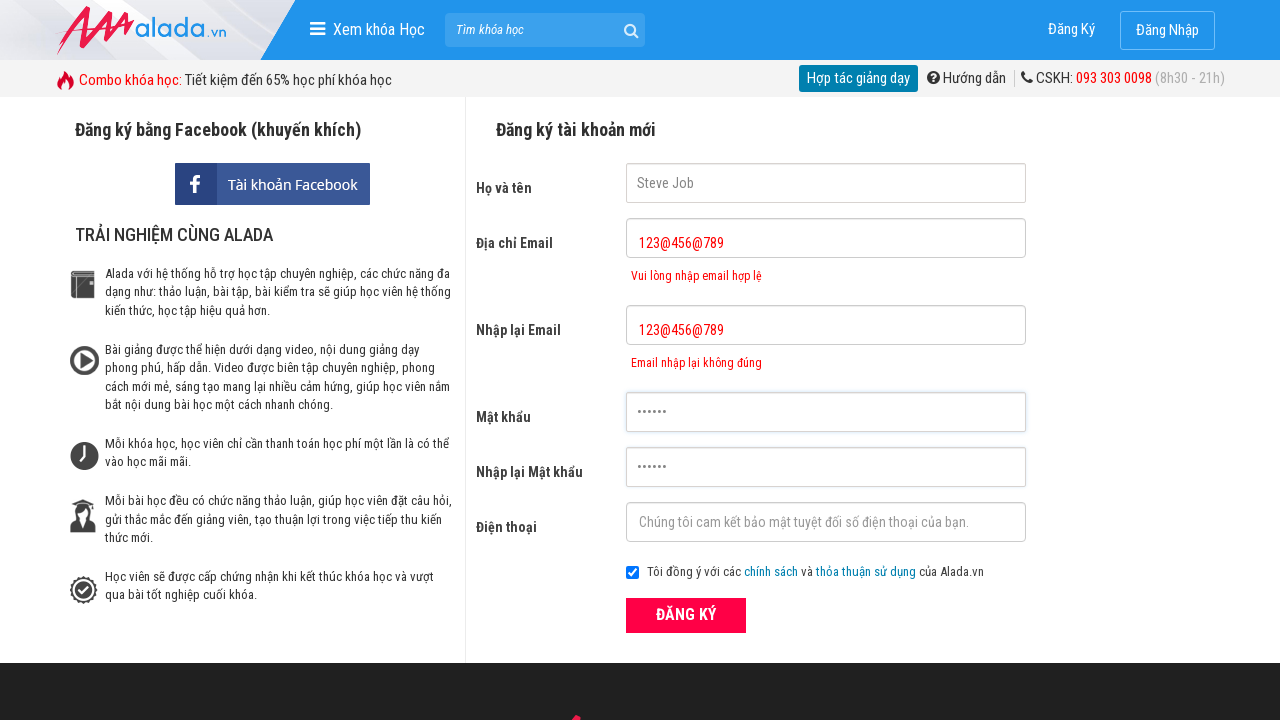

Filled phone field with too-short phone number '037891' on #txtPhone
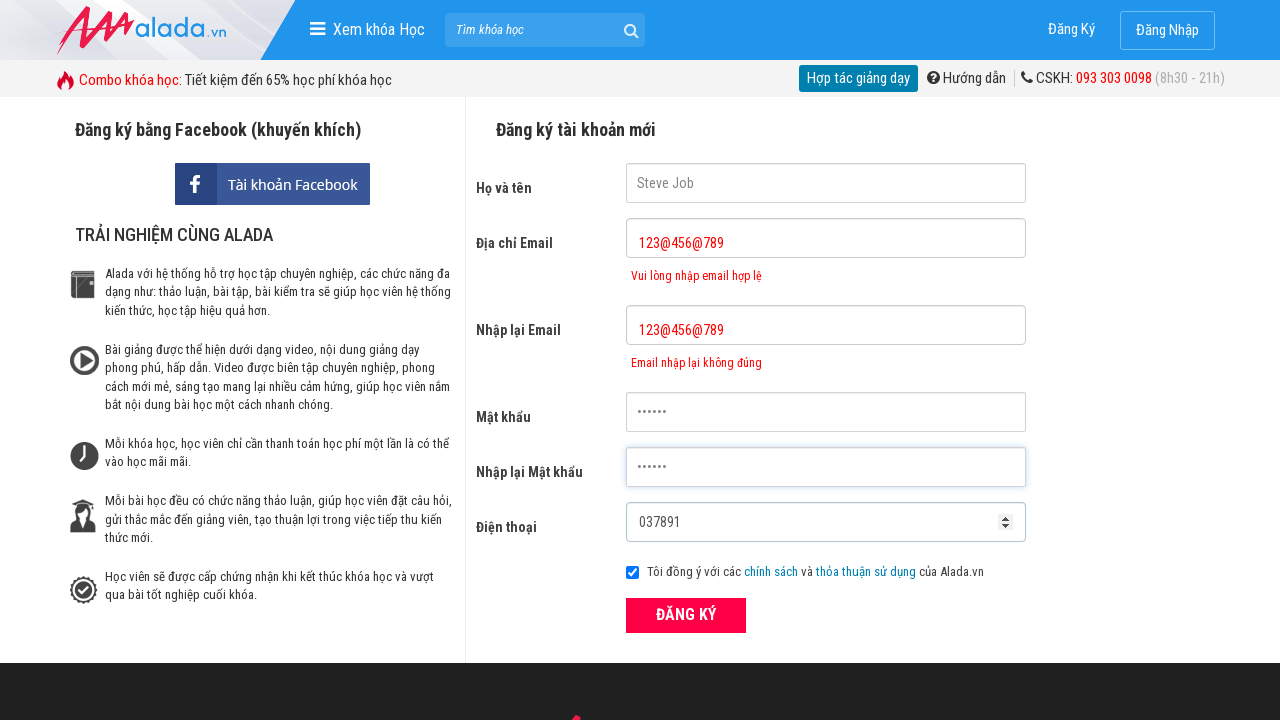

Clicked register button to submit form with invalid phone at (686, 615) on xpath=//form[@id='frmLogin']//button[text()='ĐĂNG KÝ']
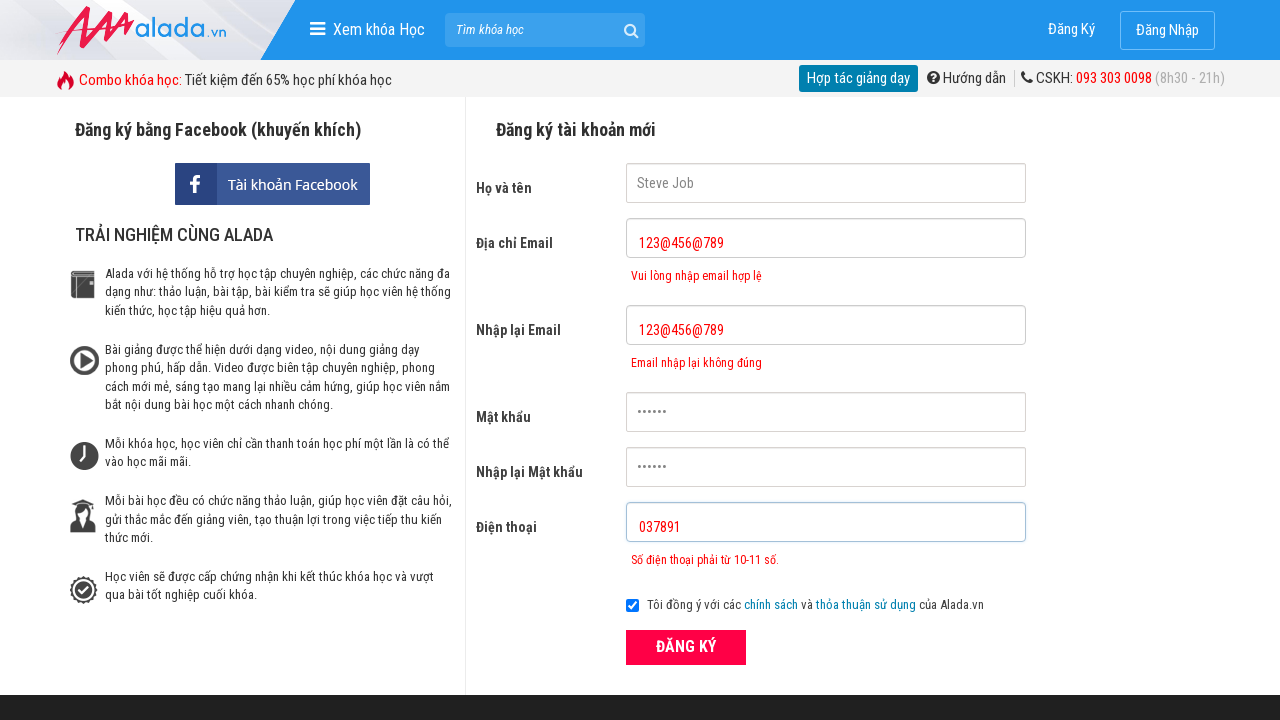

Phone number error message appeared
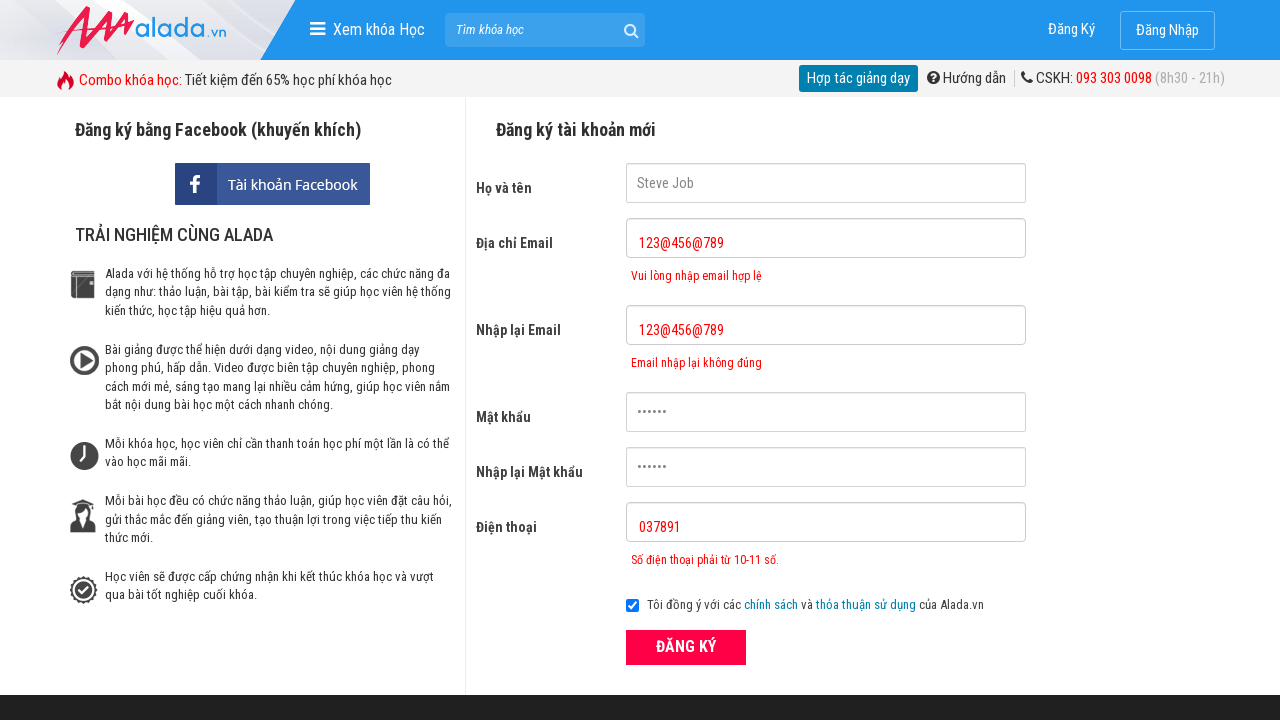

Cleared phone field on #txtPhone
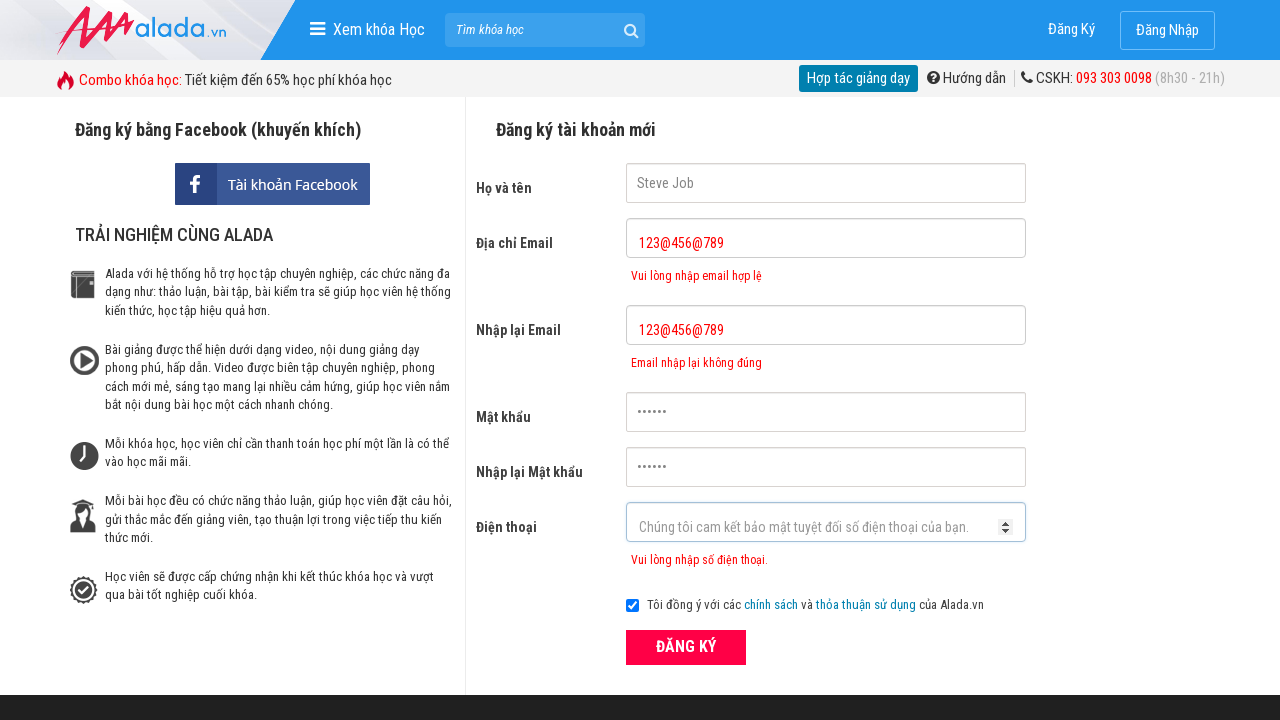

Filled phone field with invalid prefix phone number '987891' on #txtPhone
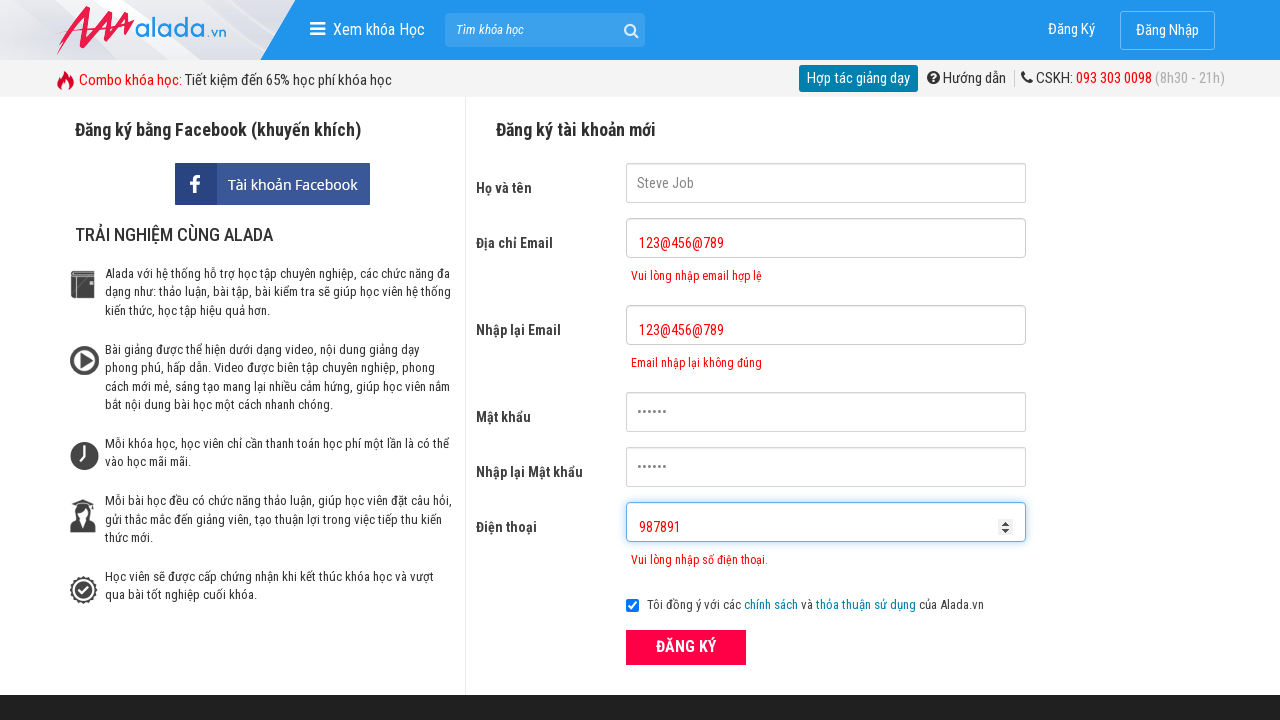

Clicked register button to submit form with invalid prefix phone at (686, 648) on xpath=//form[@id='frmLogin']//button[text()='ĐĂNG KÝ']
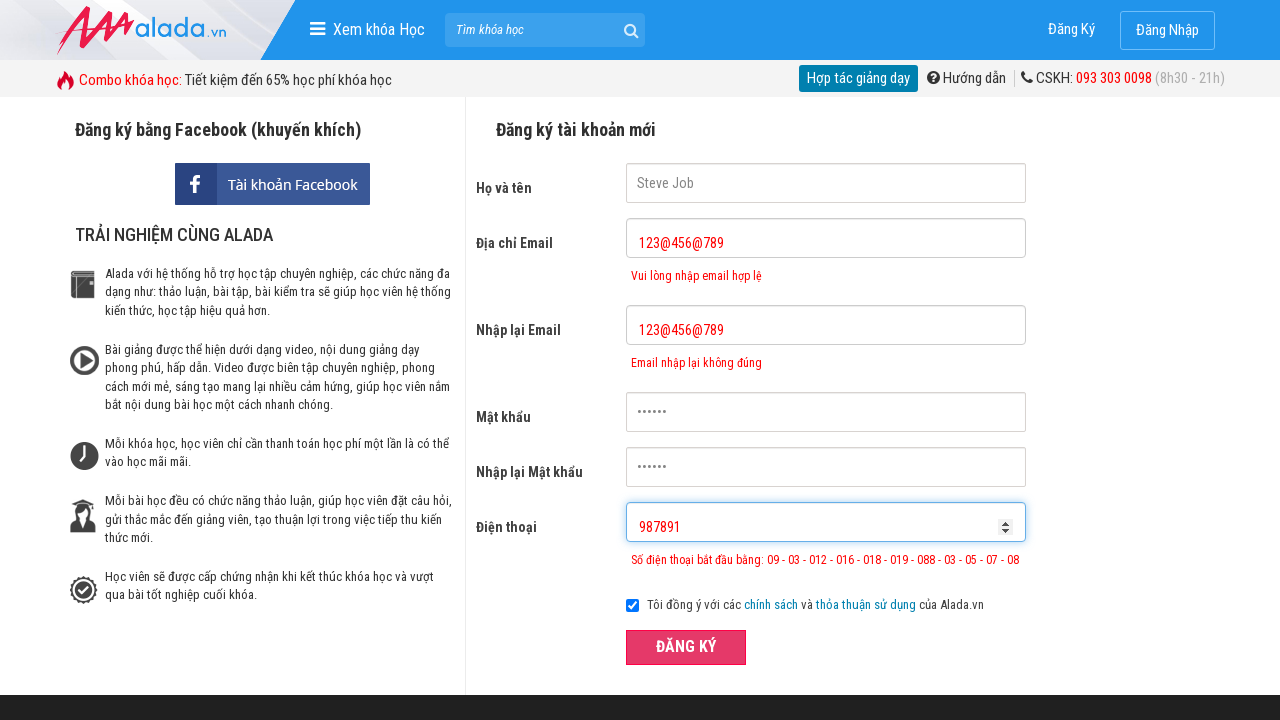

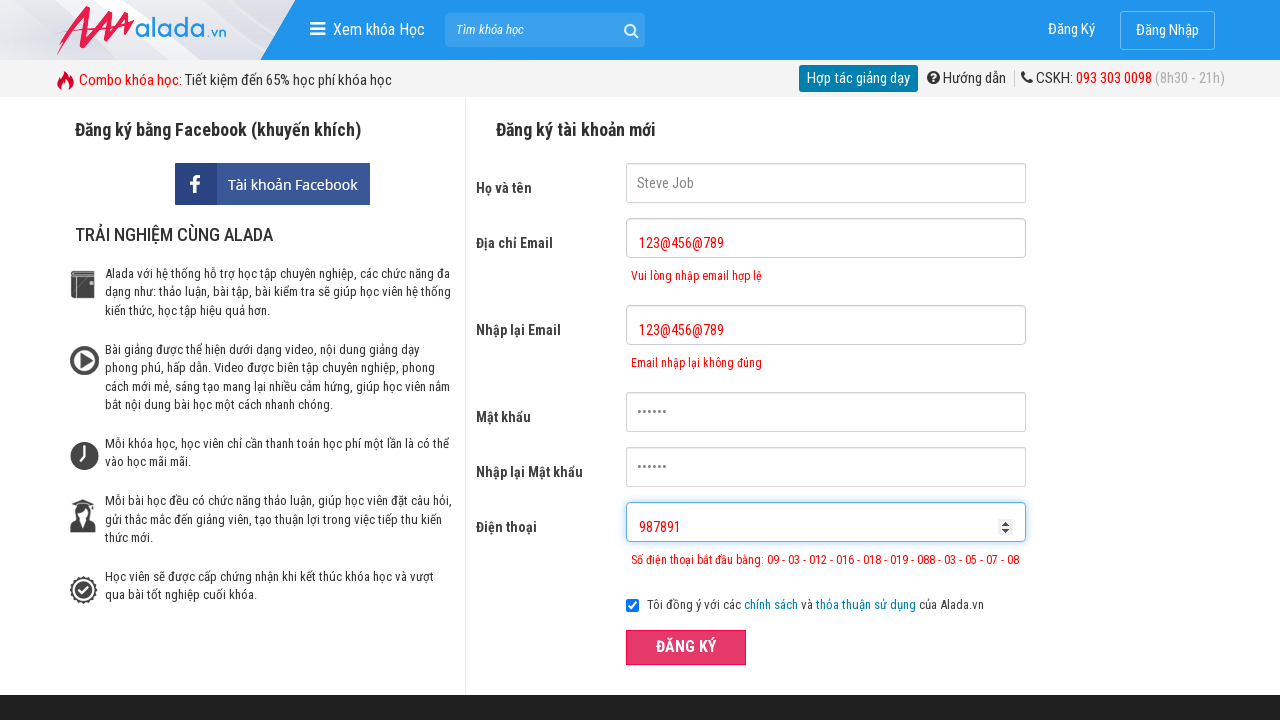